Tests date picker by entering a date and verifying the result displays the correct date

Starting URL: https://kristinek.github.io/site/examples/actions

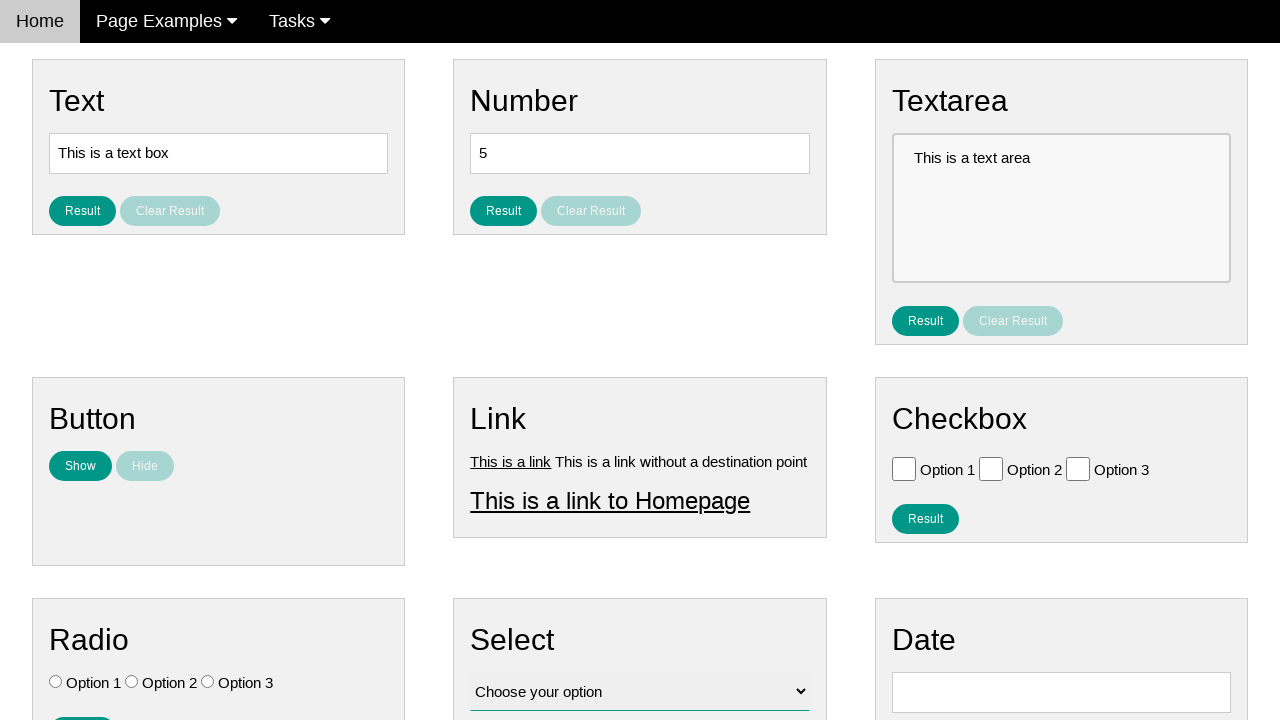

Entered date '04/07/2007' in date field on #vfb-8
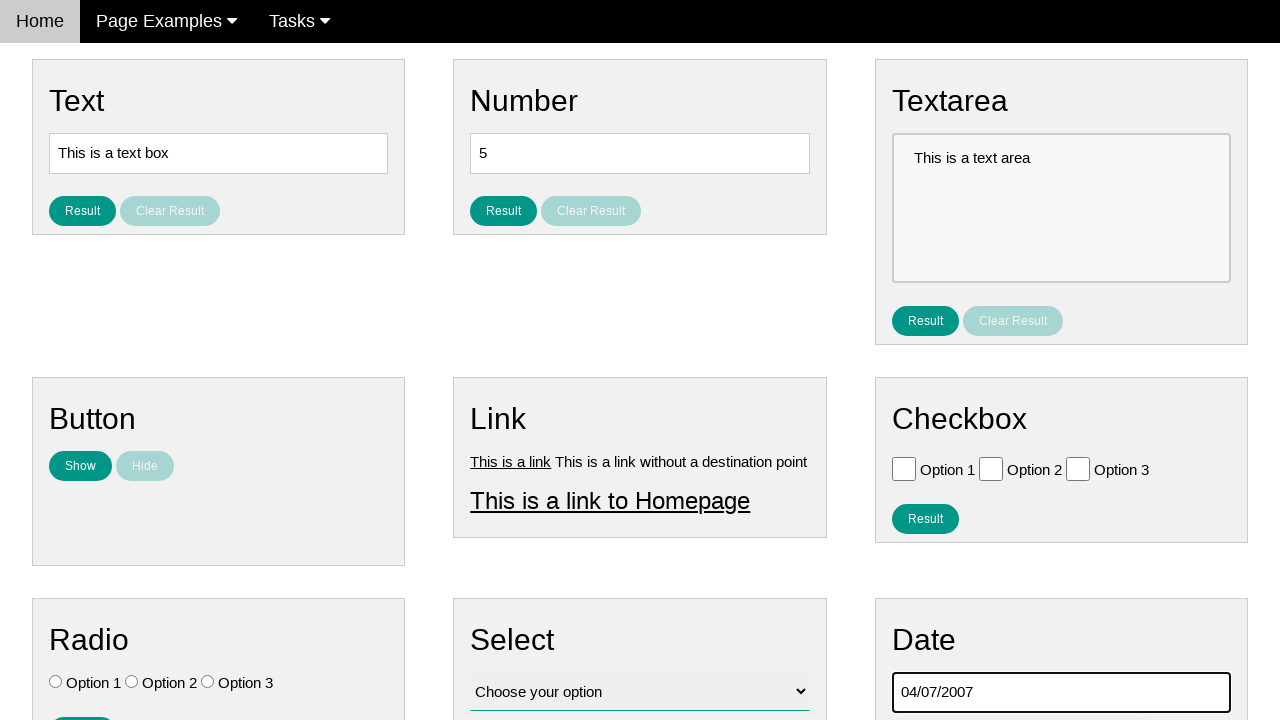

Clicked body to close calendar widget at (640, 360) on body
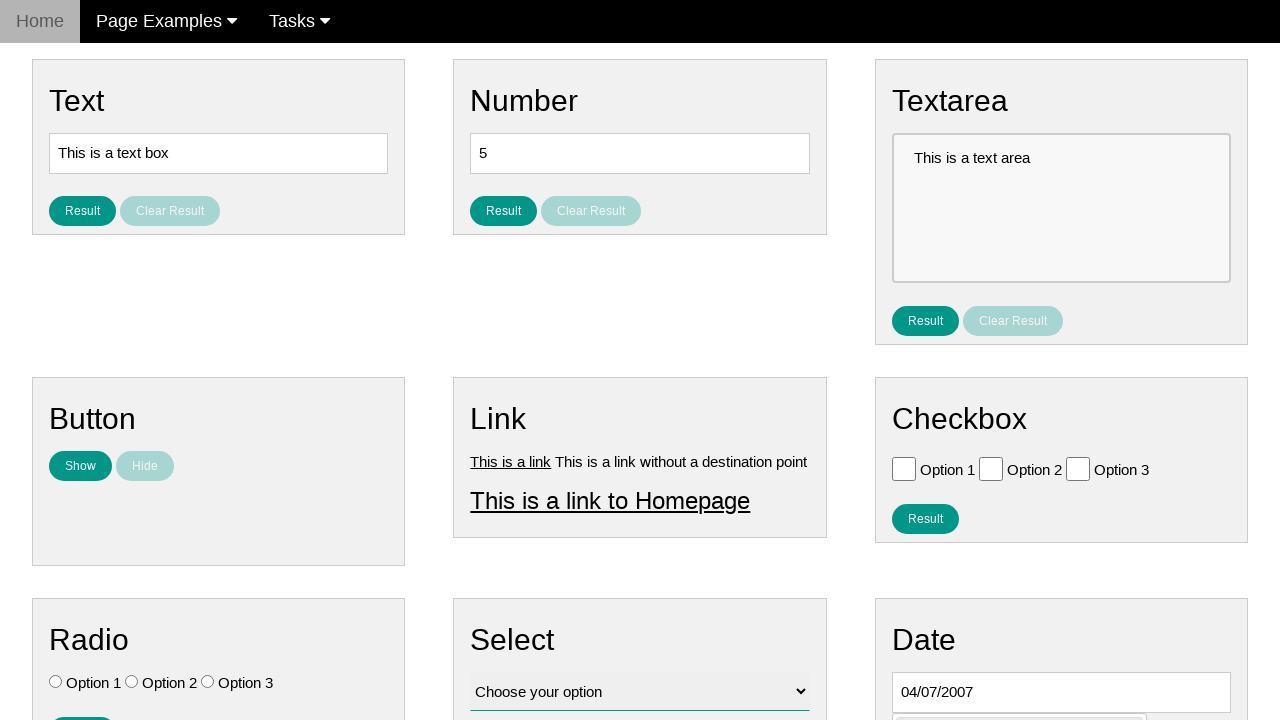

Clicked result button to display entered date at (925, 425) on #result_button_date
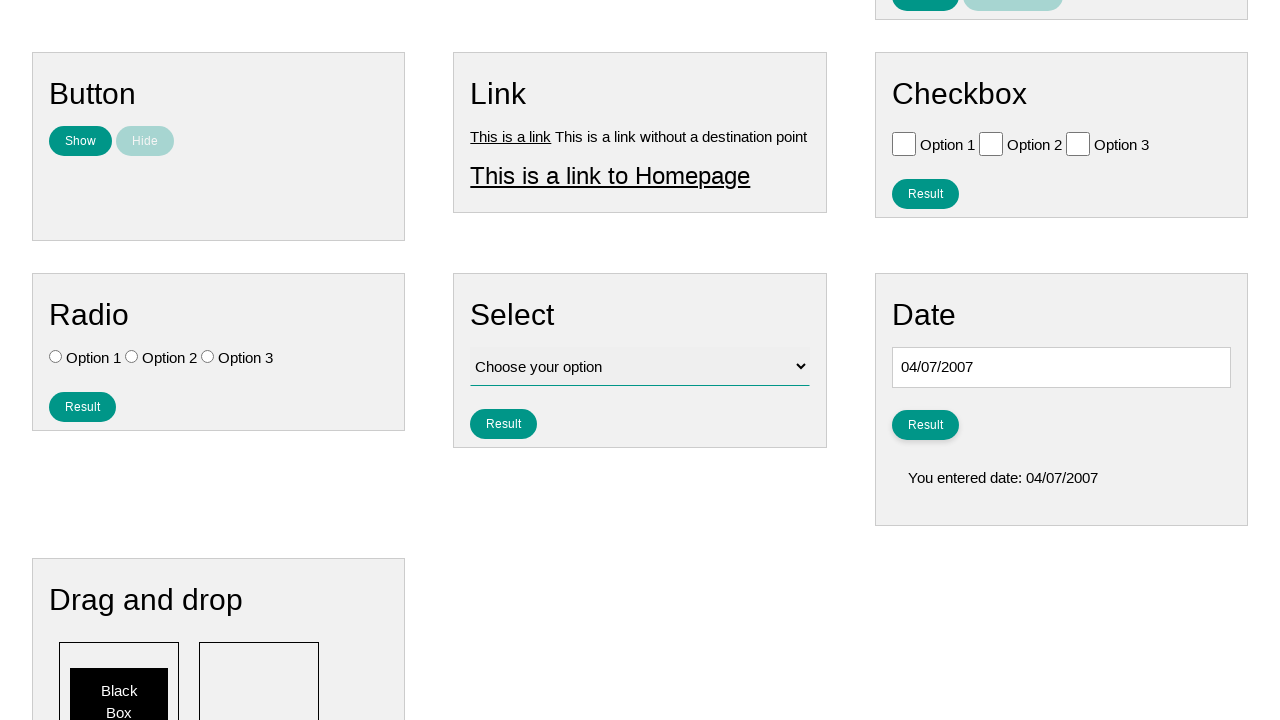

Result date element loaded and displayed
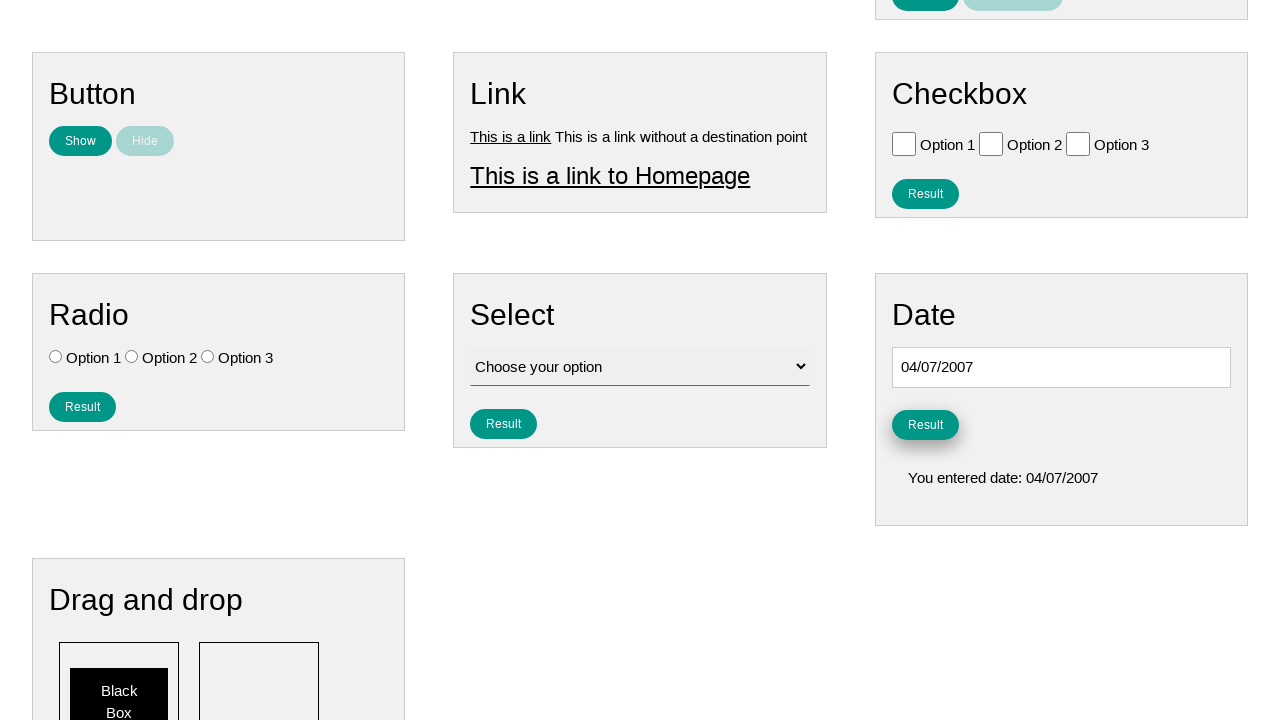

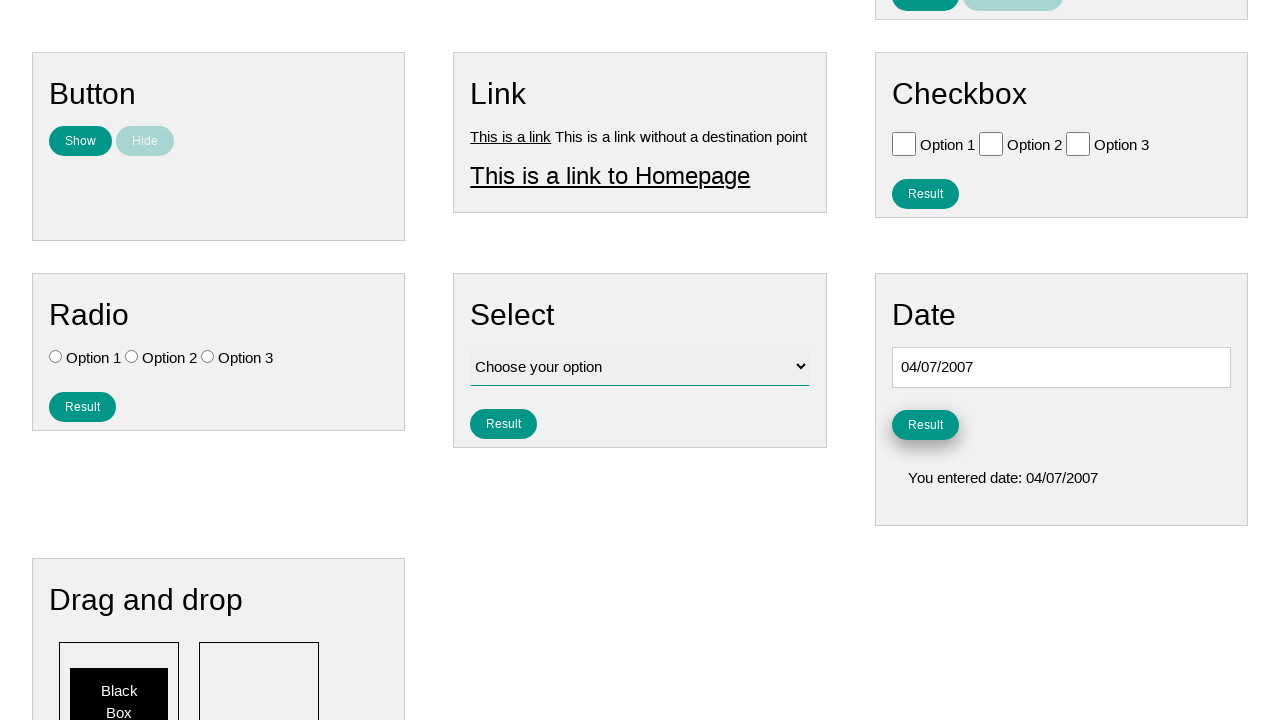